Tests radio button functionality by clicking Impressive then Yes radio buttons and verifying only Yes remains selected

Starting URL: https://demoqa.com/radio-button

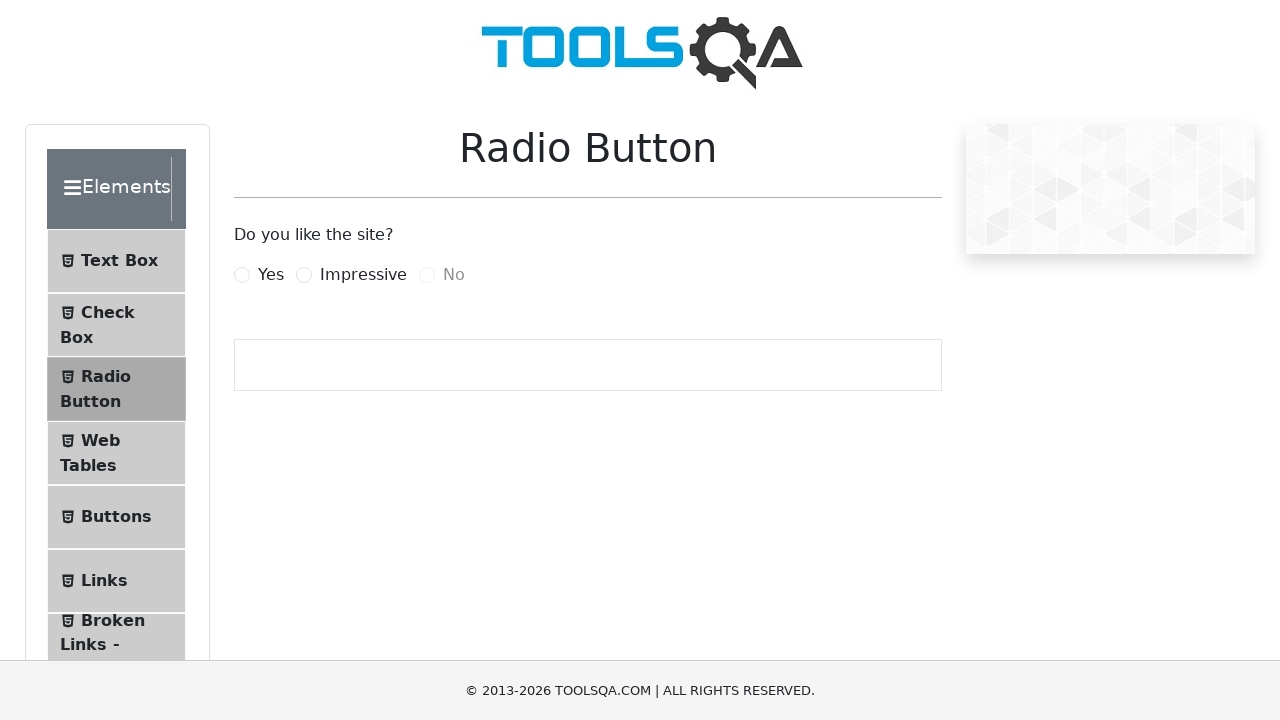

Clicked Impressive radio button at (363, 275) on label[for='impressiveRadio']
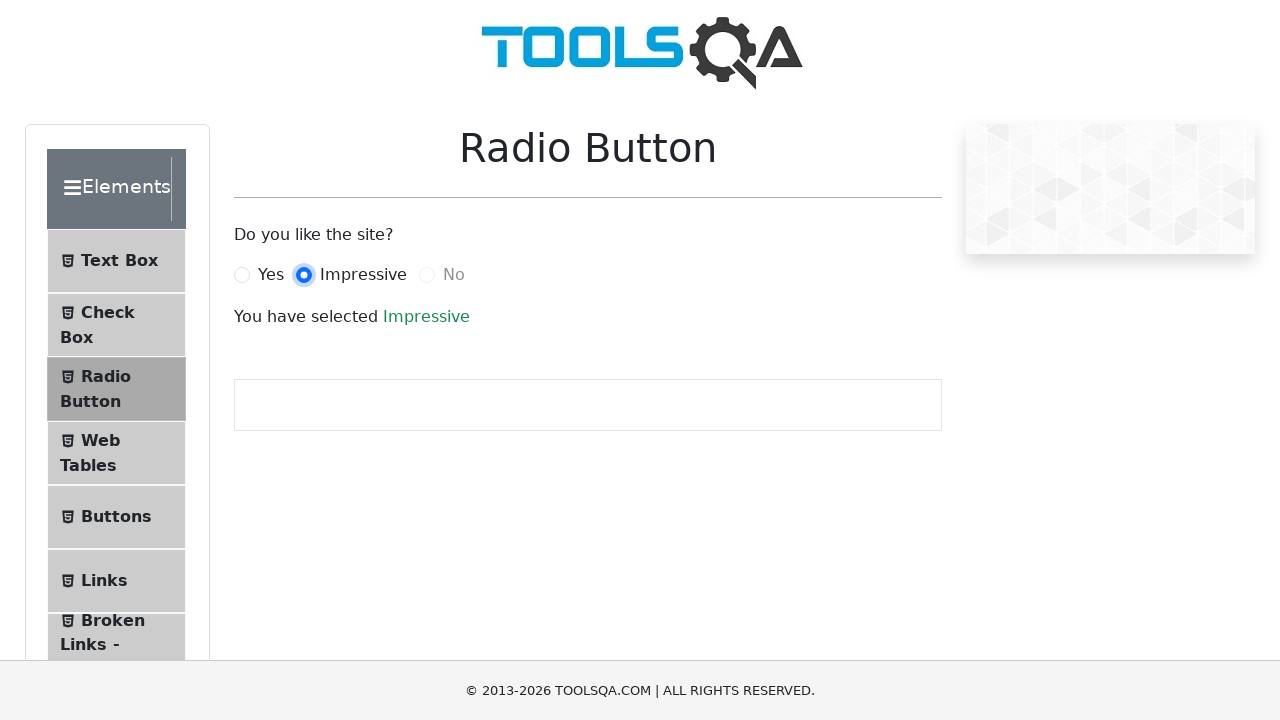

Clicked Yes radio button at (271, 275) on label[for='yesRadio']
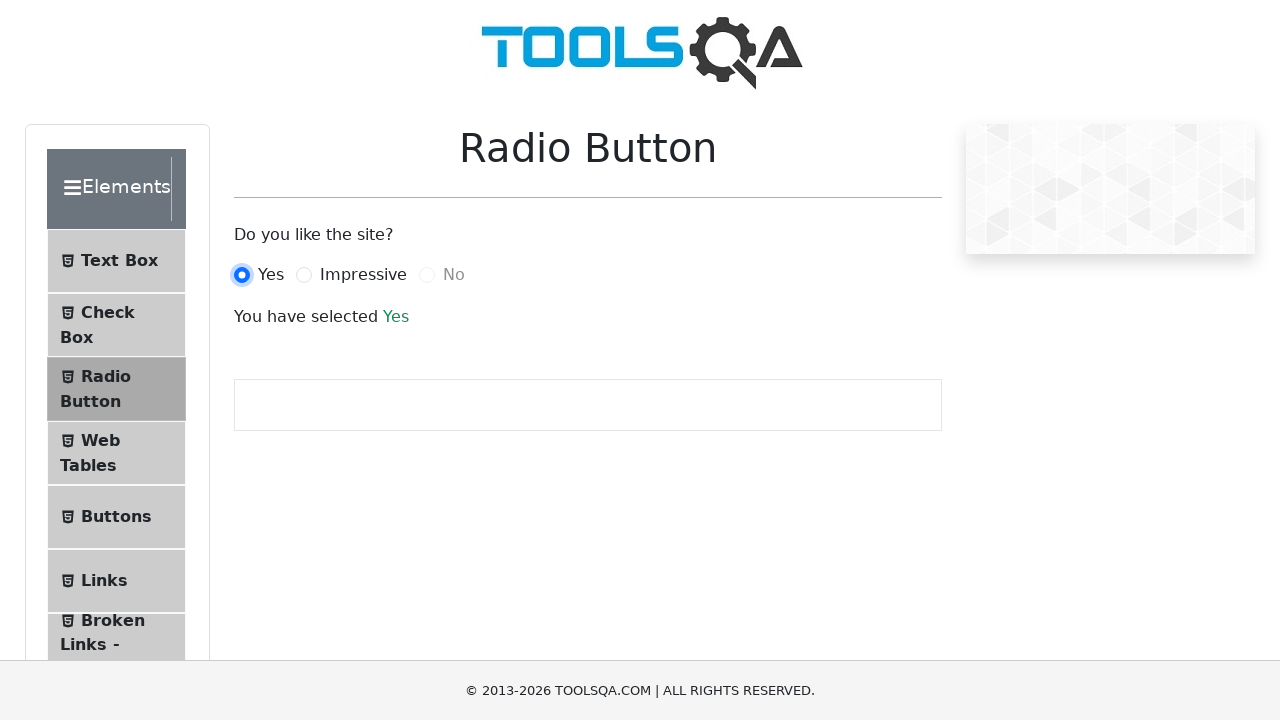

Verified success message displays Yes as selected
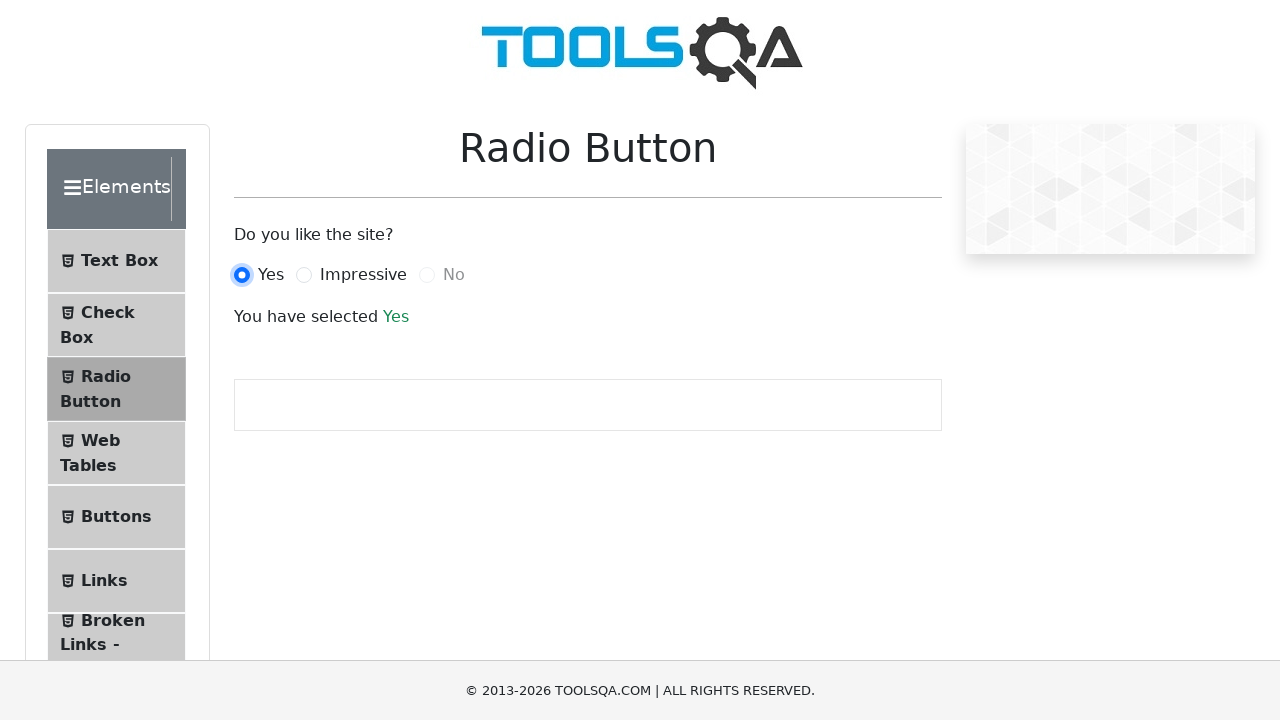

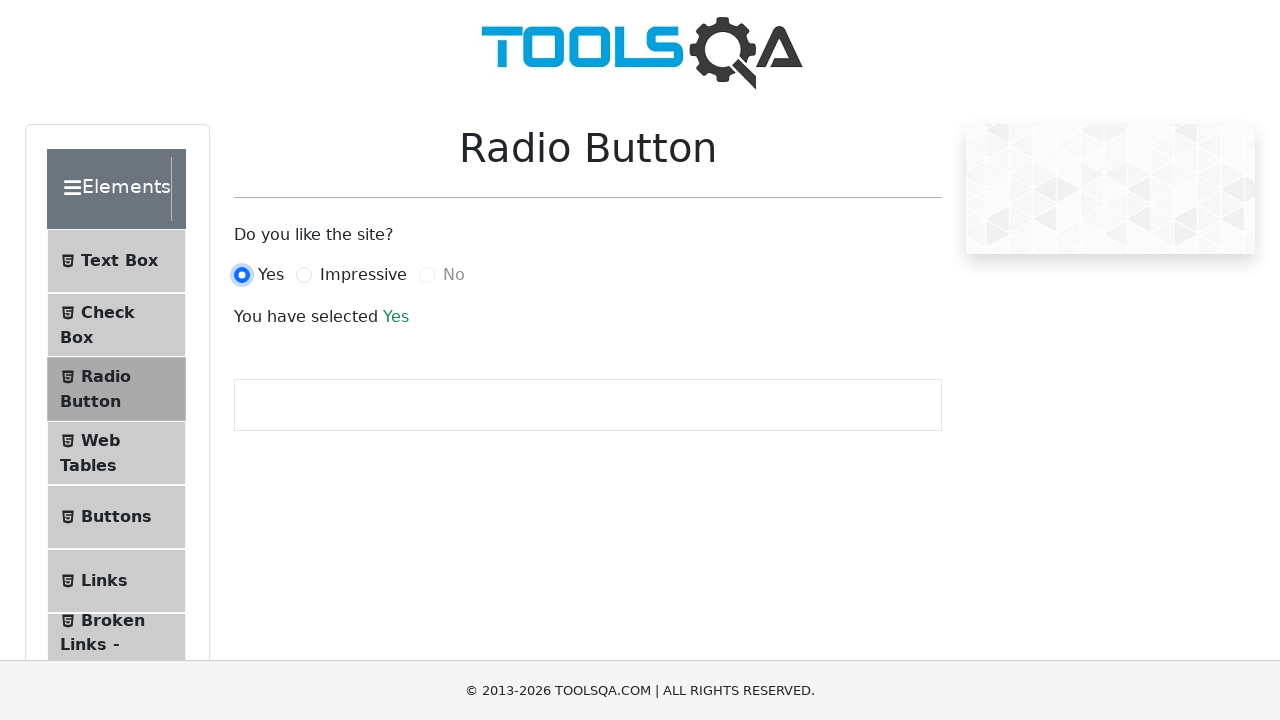